Tests iframe interaction on jQuery UI demo page by switching between frames, clicking radio buttons and checkboxes, then navigating to API documentation

Starting URL: https://jqueryui.com/checkboxradio

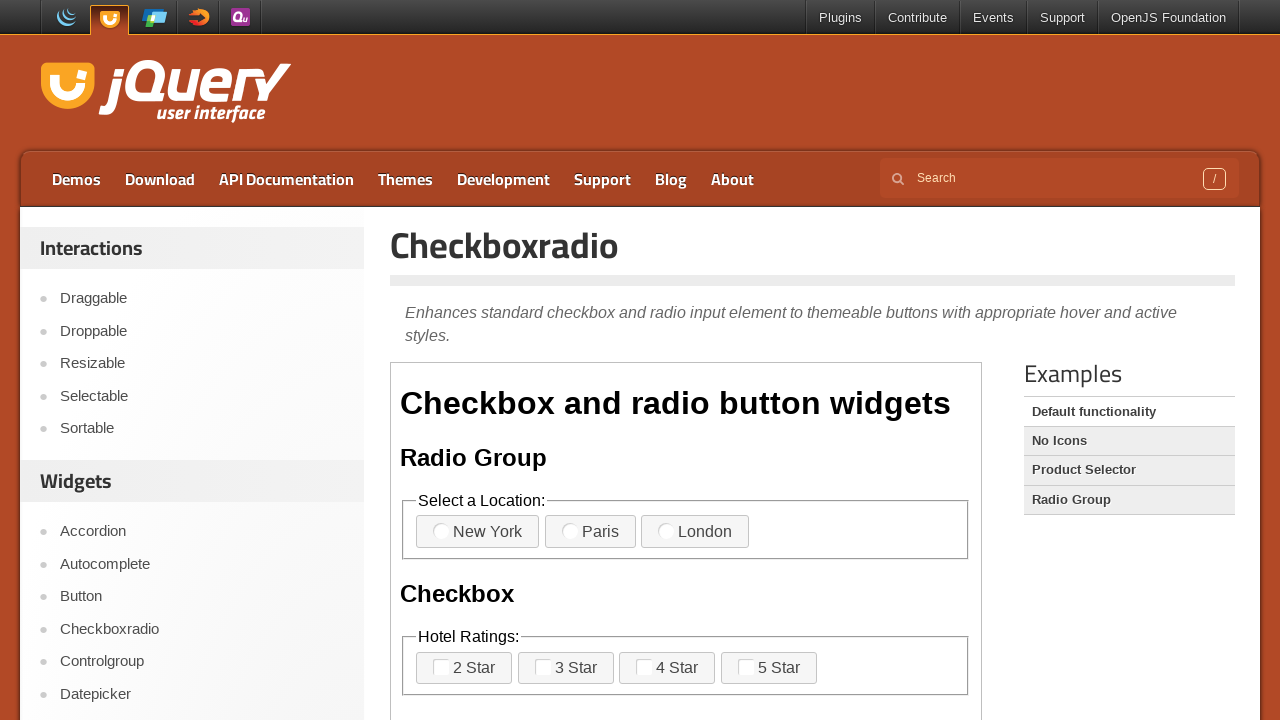

Clicked first radio button in iframe at (478, 532) on iframe.demo-frame >> nth=0 >> internal:control=enter-frame >> label[for='radio-1
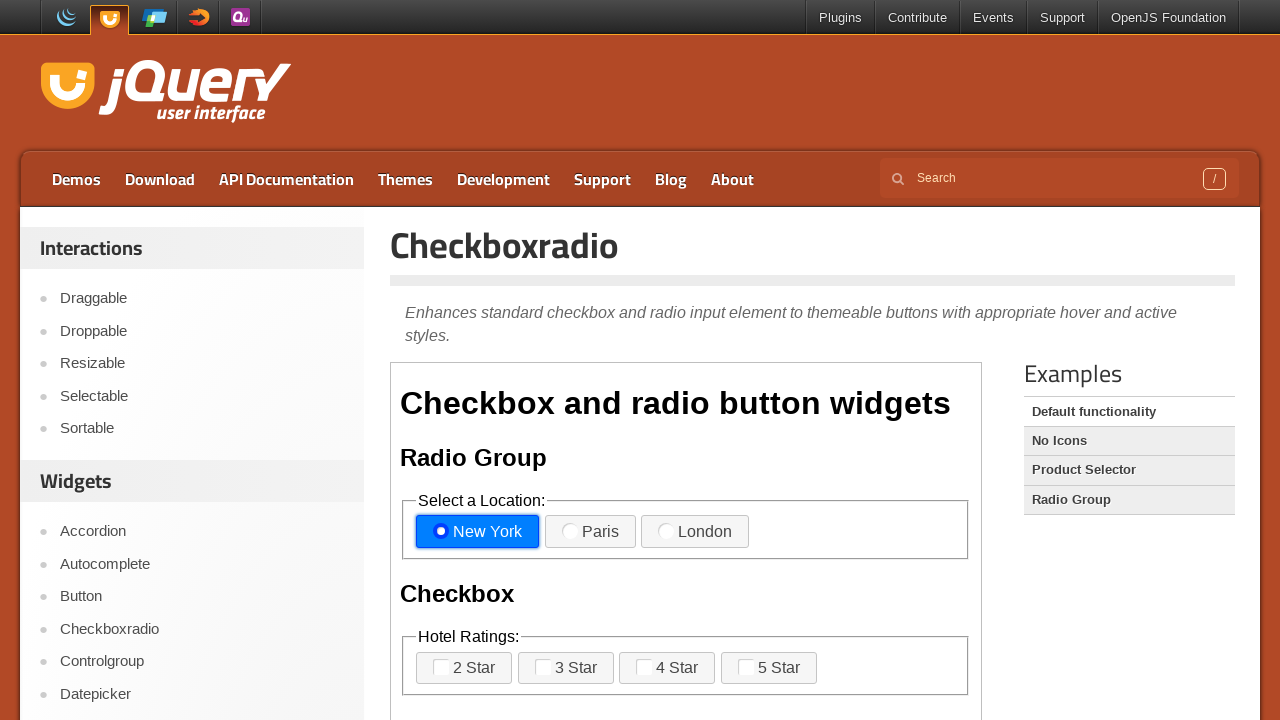

Clicked second radio button in iframe at (590, 532) on iframe.demo-frame >> nth=0 >> internal:control=enter-frame >> label[for='radio-2
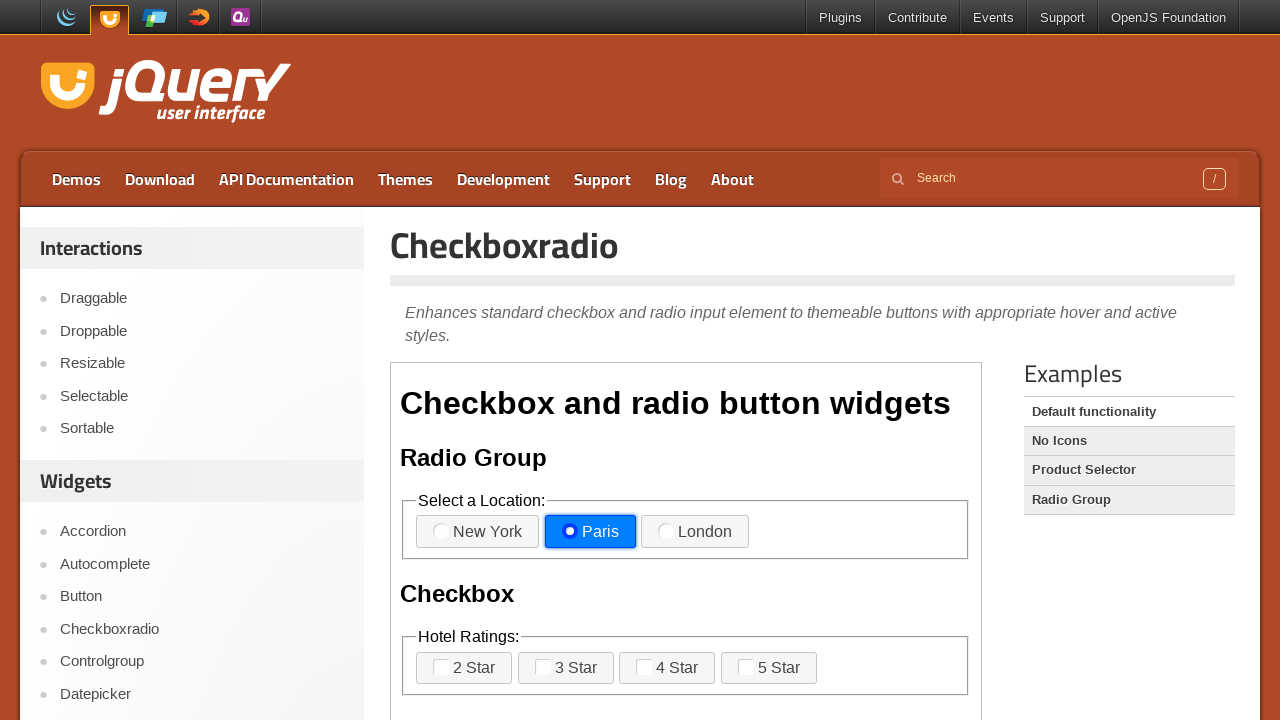

Clicked first checkbox in iframe at (464, 668) on iframe.demo-frame >> nth=0 >> internal:control=enter-frame >> label[for='checkbo
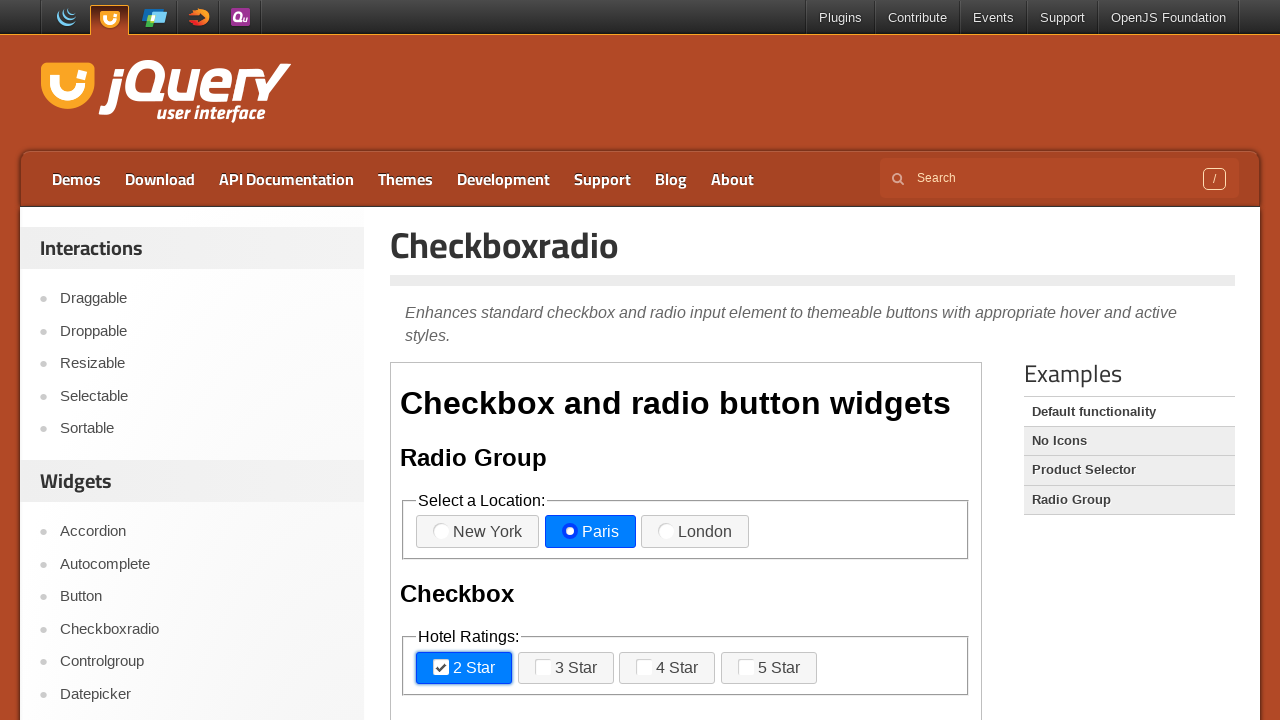

Clicked second checkbox in iframe at (566, 668) on iframe.demo-frame >> nth=0 >> internal:control=enter-frame >> label[for='checkbo
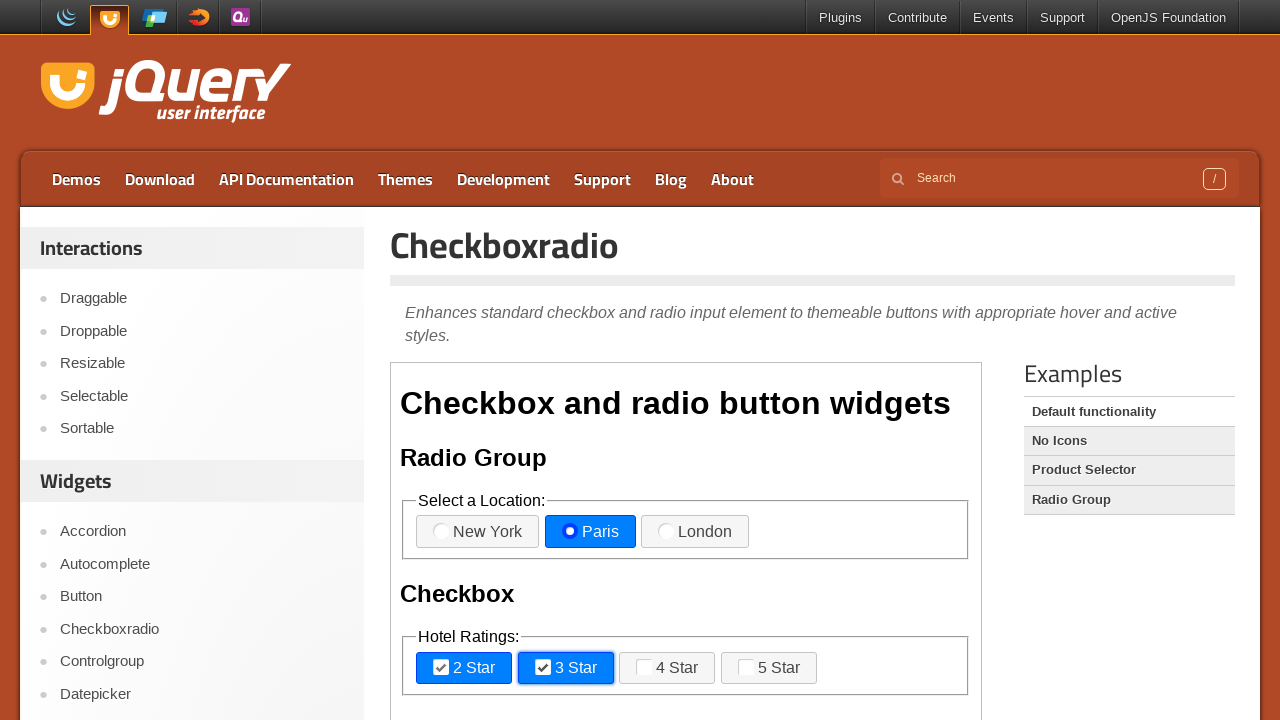

Clicked API documentation link to navigate to documentation at (891, 360) on (//a[normalize-space()='API documentation'])[1]
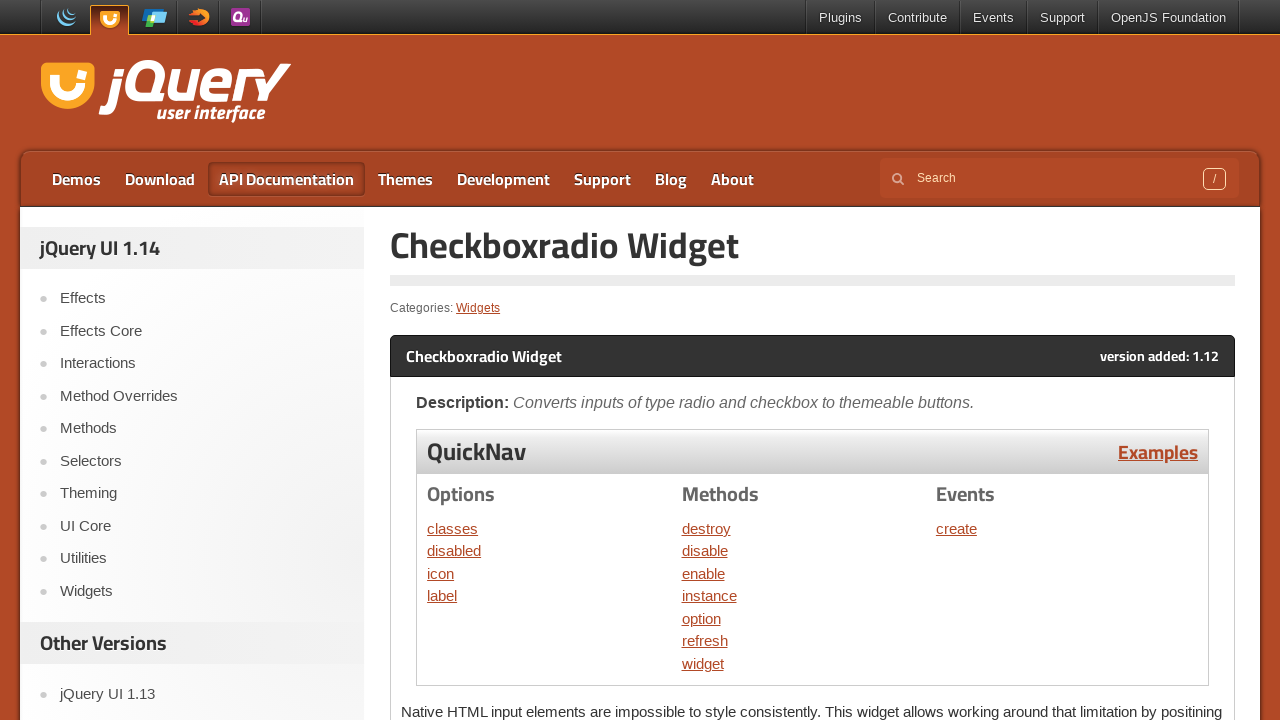

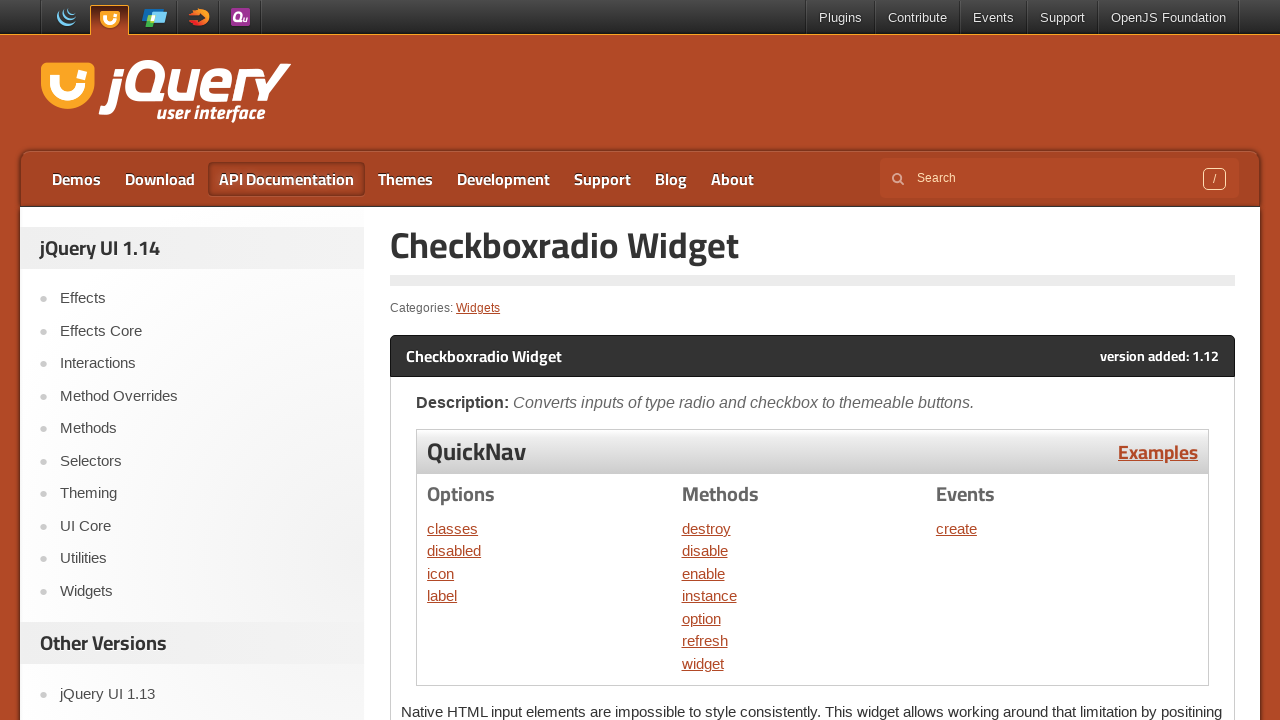